Tests adding iPhone 6 32GB phone to the shopping cart by navigating to phones category, selecting the fifth phone, and clicking add to cart.

Starting URL: https://www.demoblaze.com/

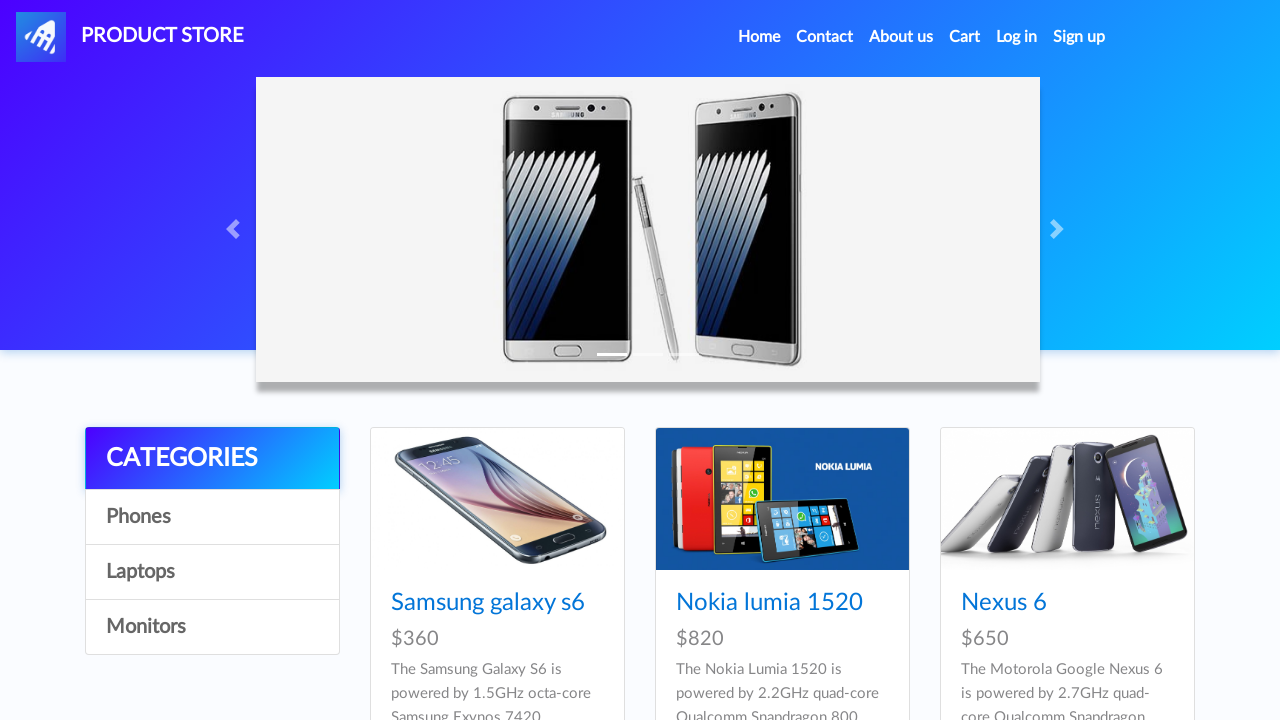

Clicked on Phones category at (212, 517) on #itemc
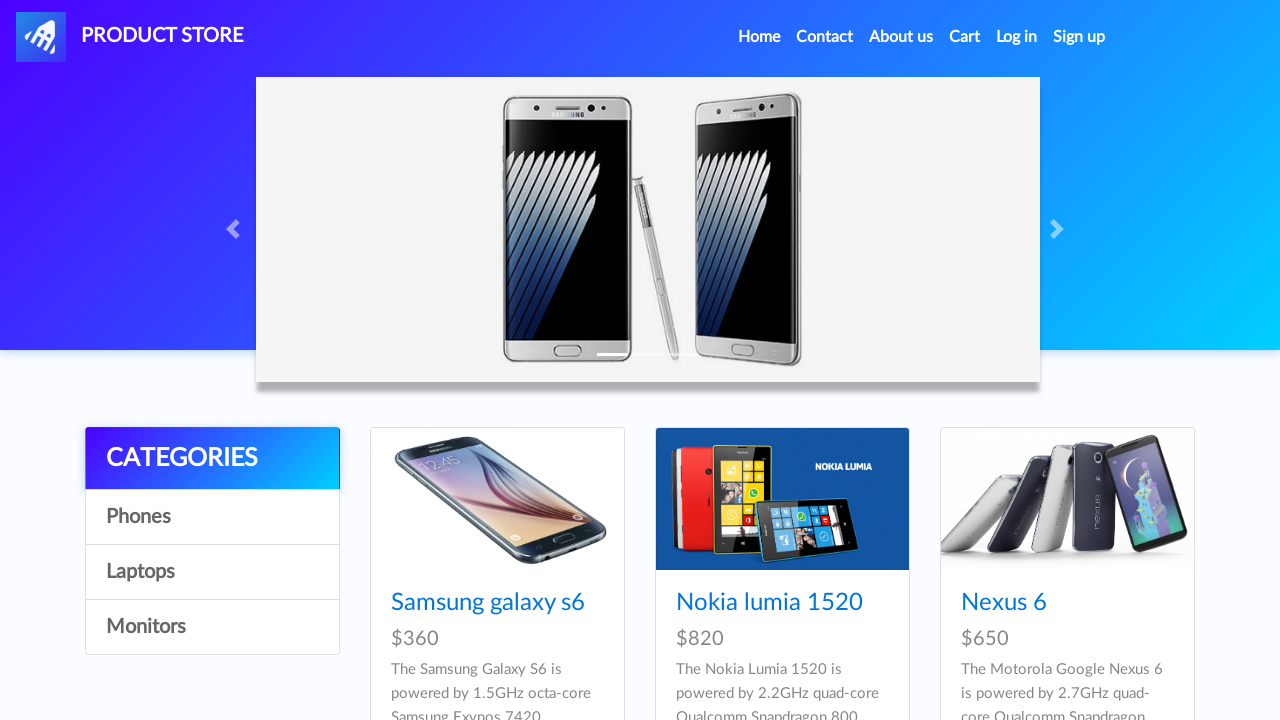

Waited for fifth phone product to load
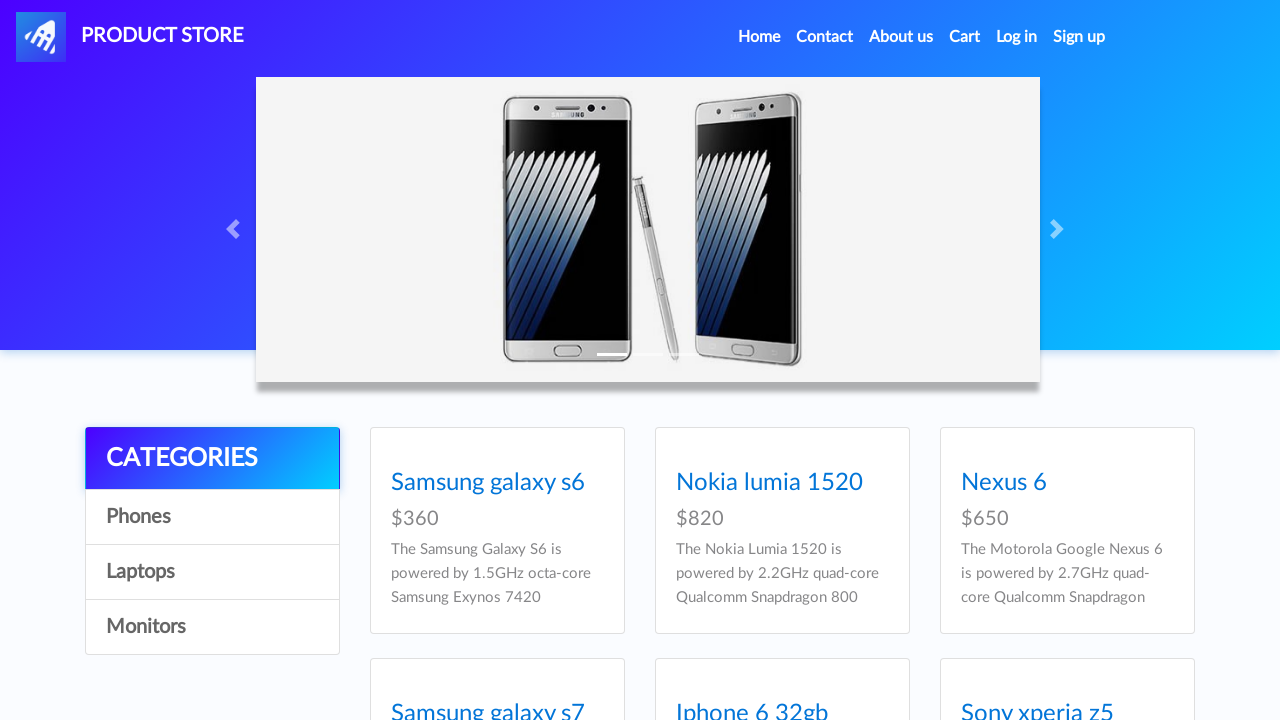

Clicked on iPhone 6 32GB phone (fifth product) at (752, 361) on #tbodyid > div:nth-child(5) > div > div > h4 > a
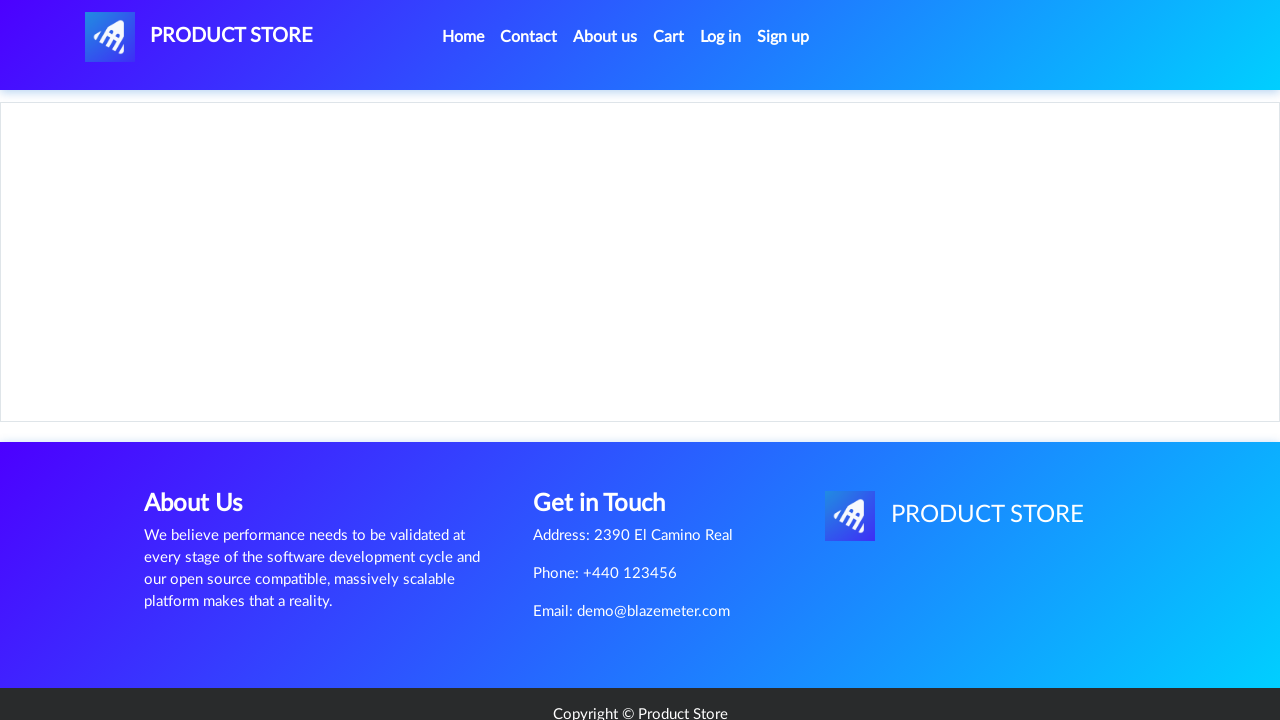

Waited for Add to cart button to load
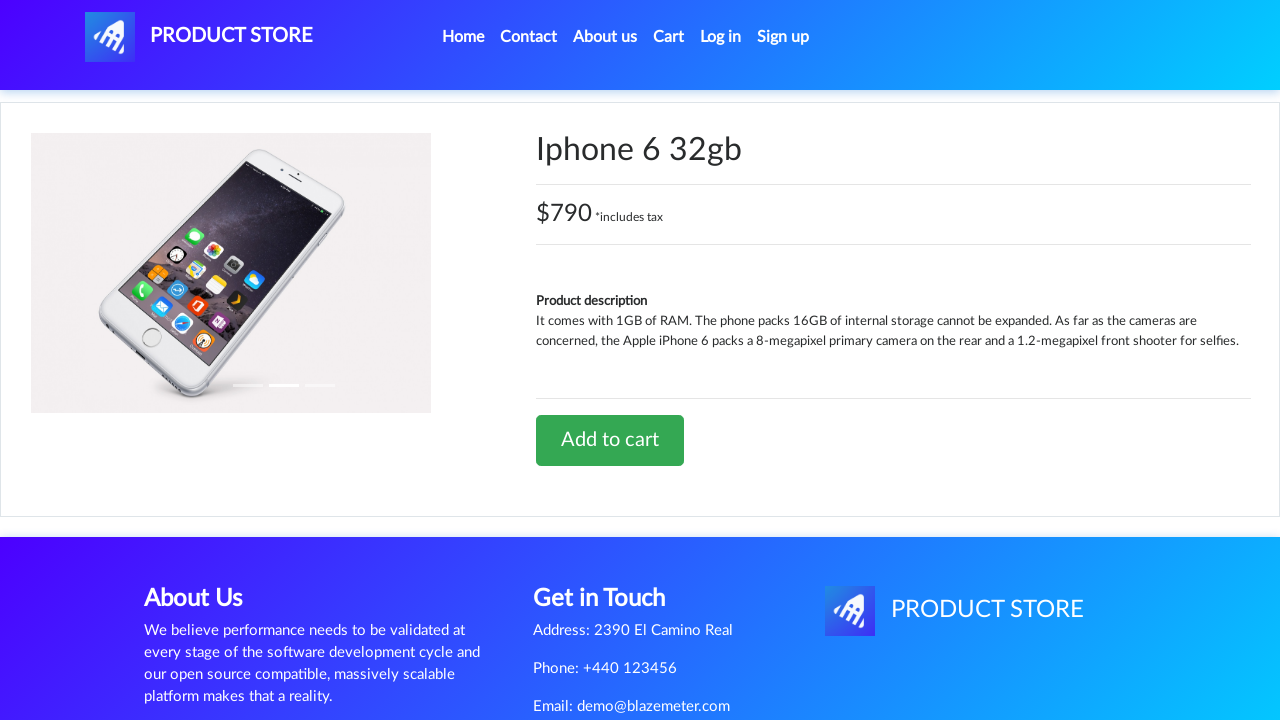

Clicked Add to cart button at (610, 440) on #tbodyid > div.row > div > a
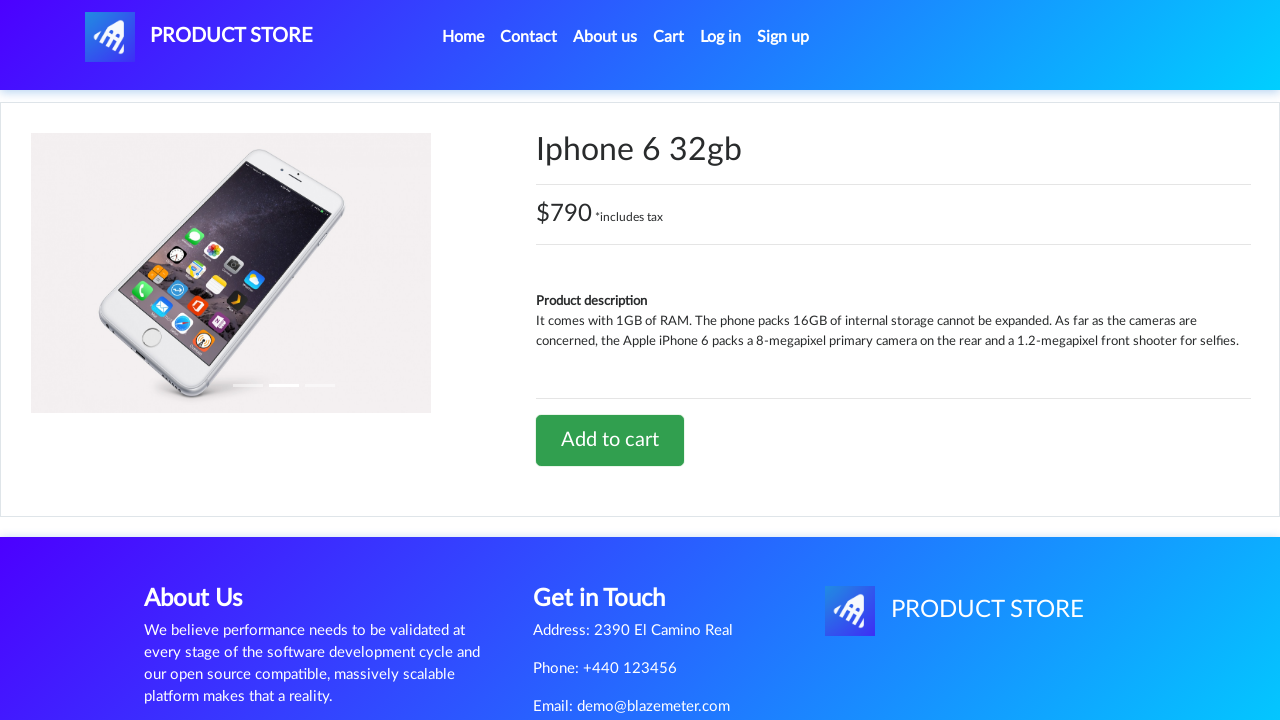

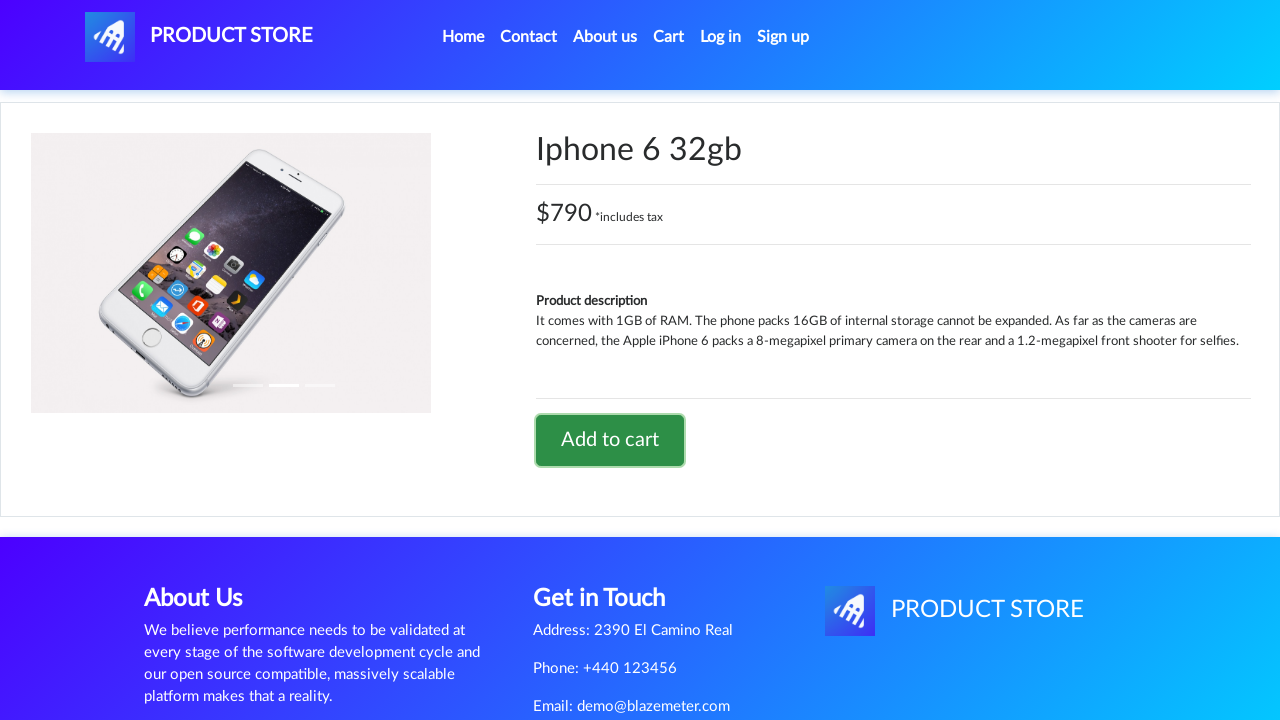